Tests various webpage scrolling operations including scrolling to specific positions, scrolling to top/bottom, and simulating page down key press

Starting URL: http://www.echoecho.com/htmlforms.htm

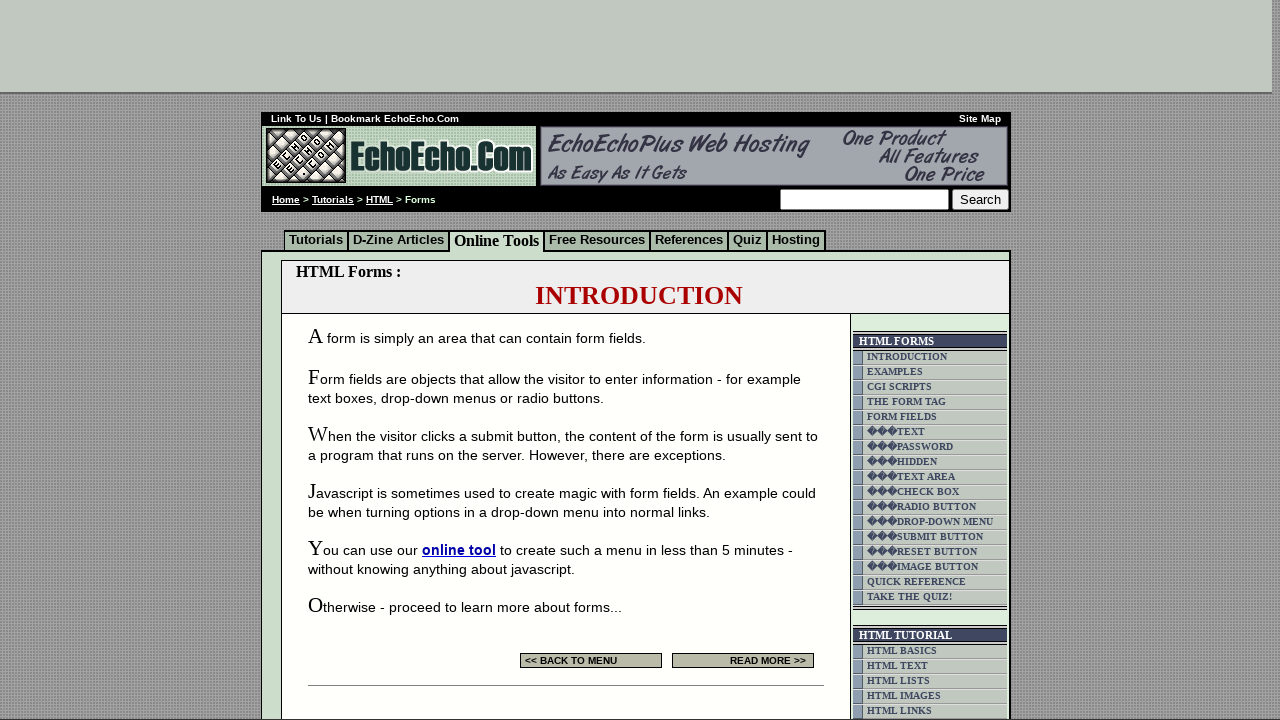

Scrolled down 350 pixels
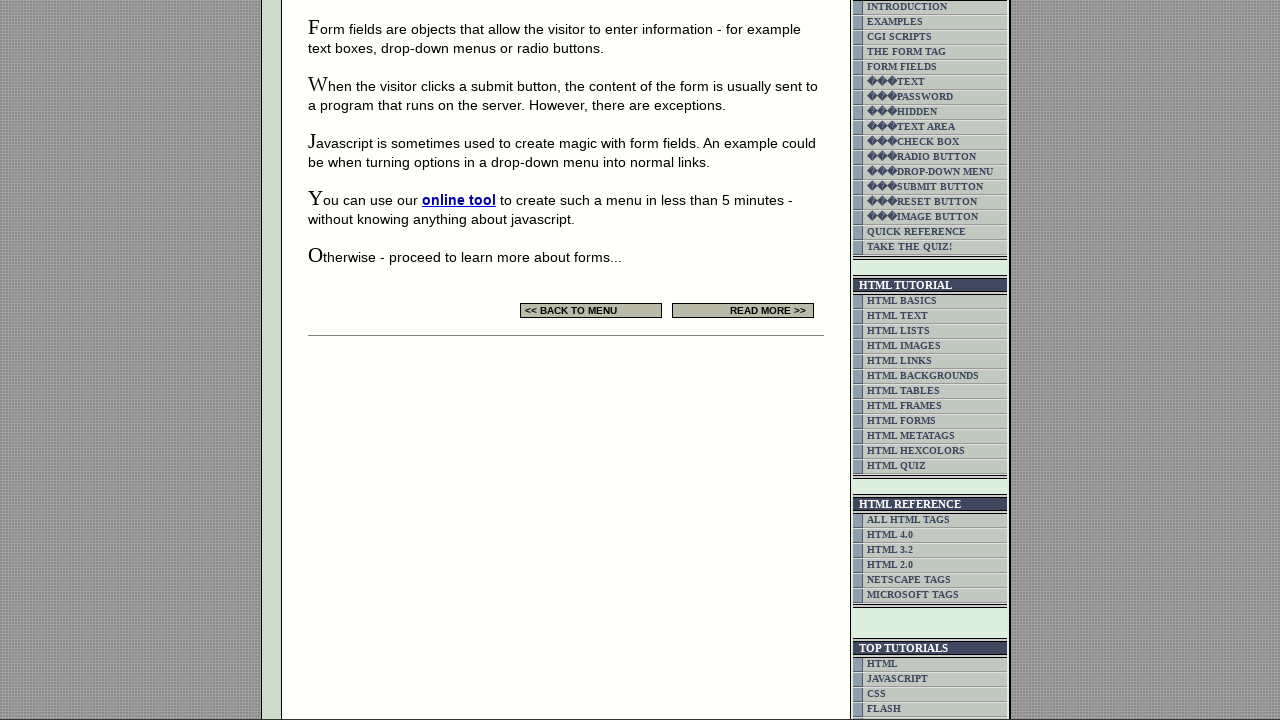

Scrolled back up 350 pixels
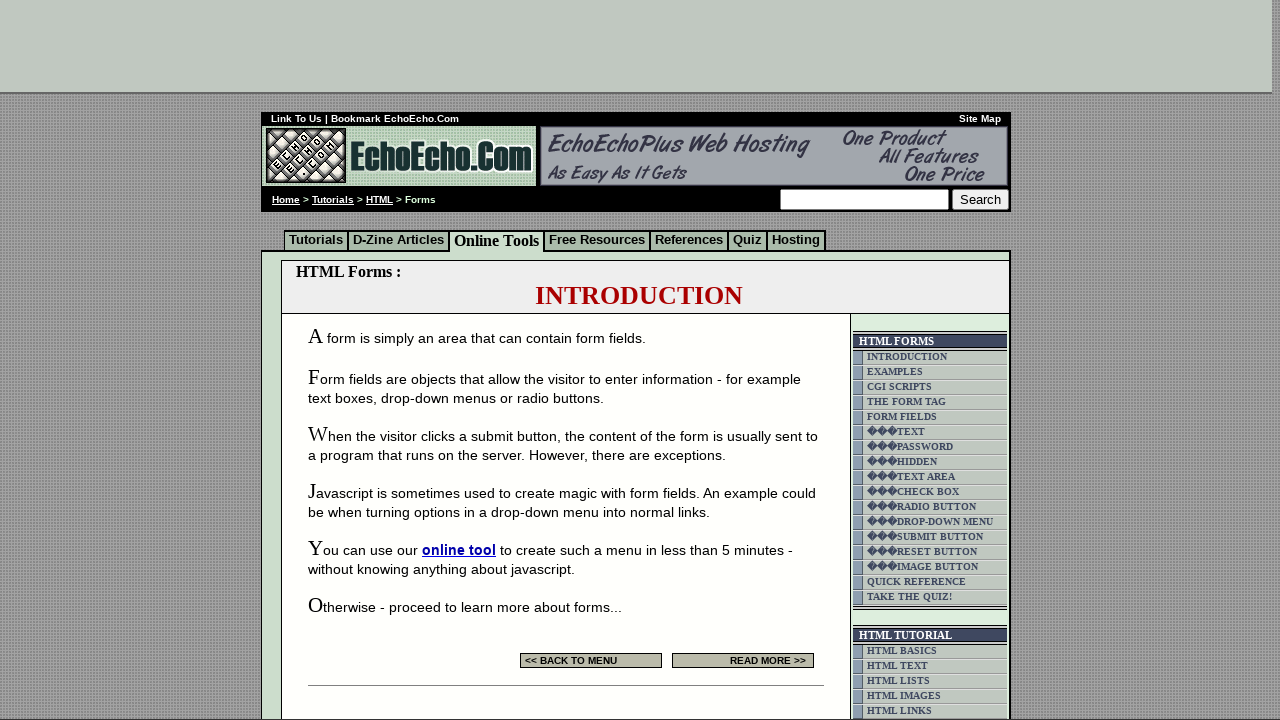

Scrolled to bottom of page
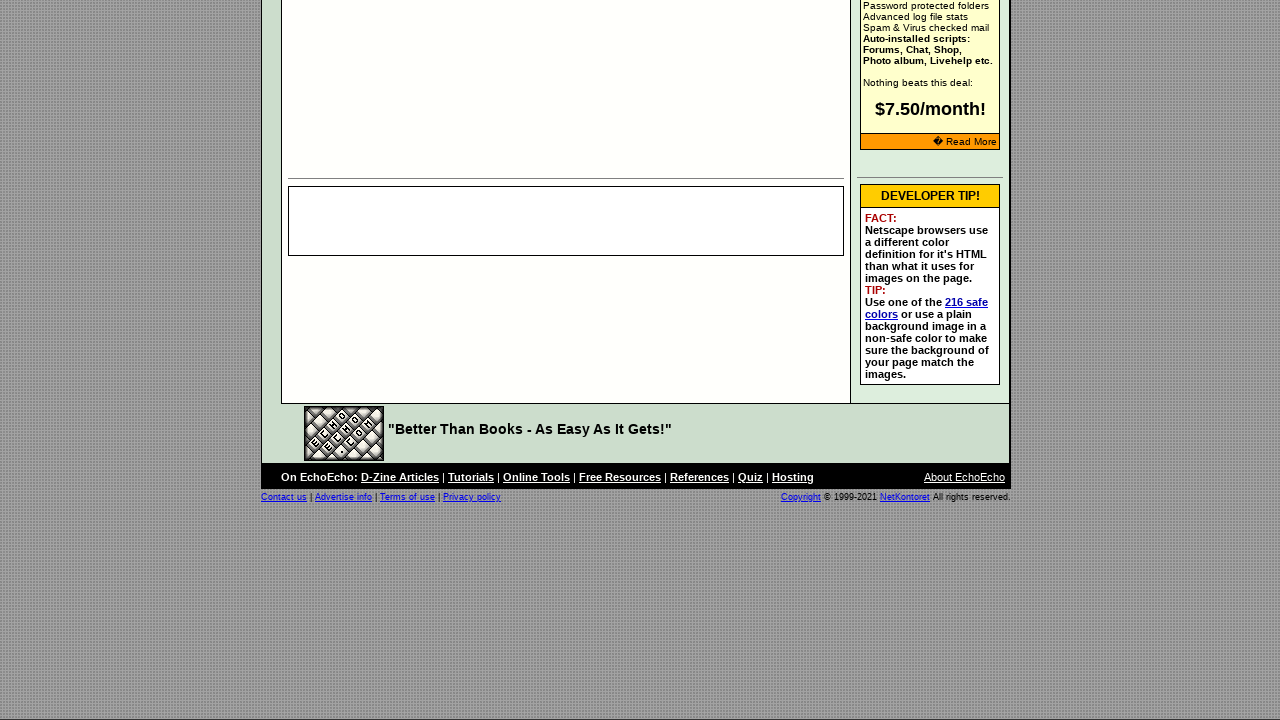

Scrolled to top of page
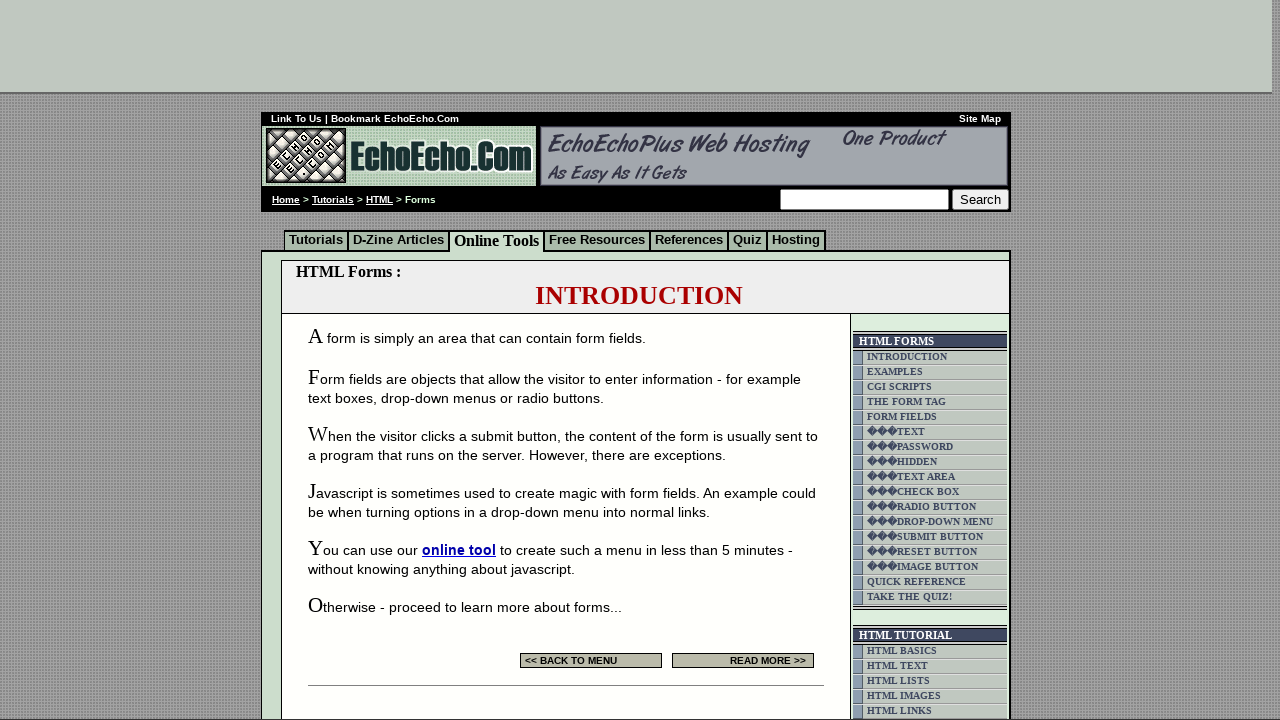

Pressed Page Down key to scroll page
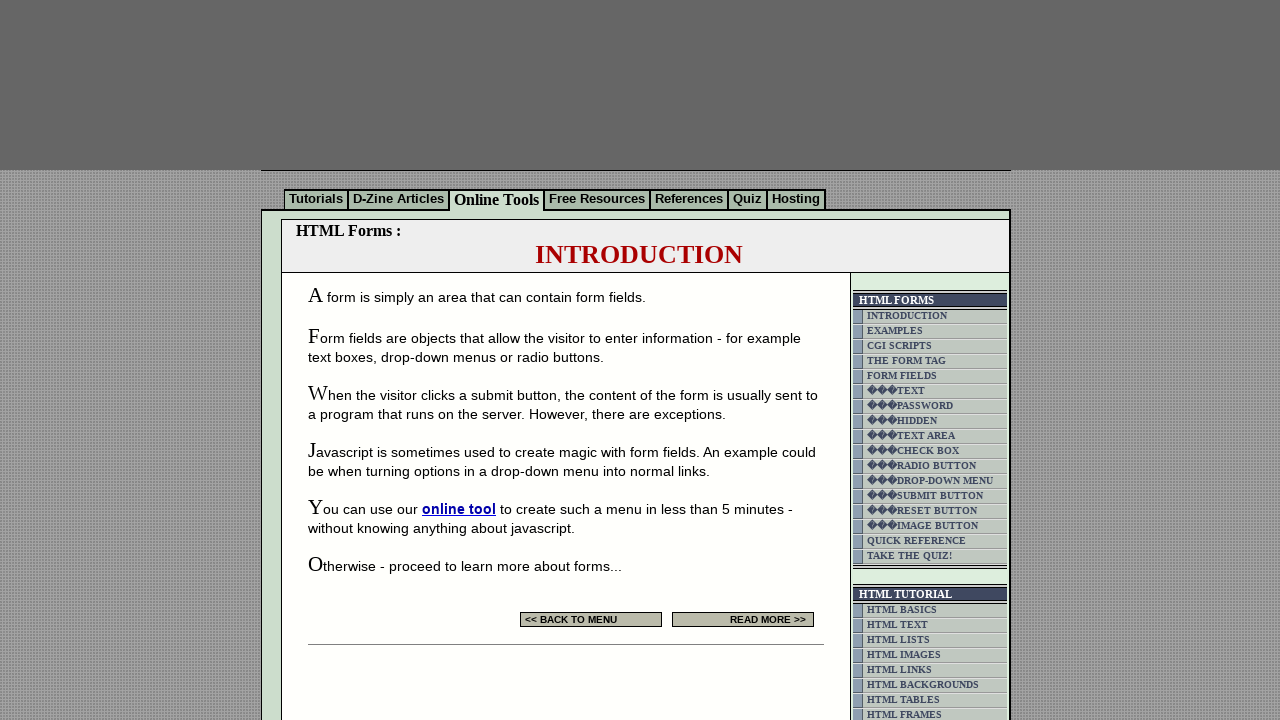

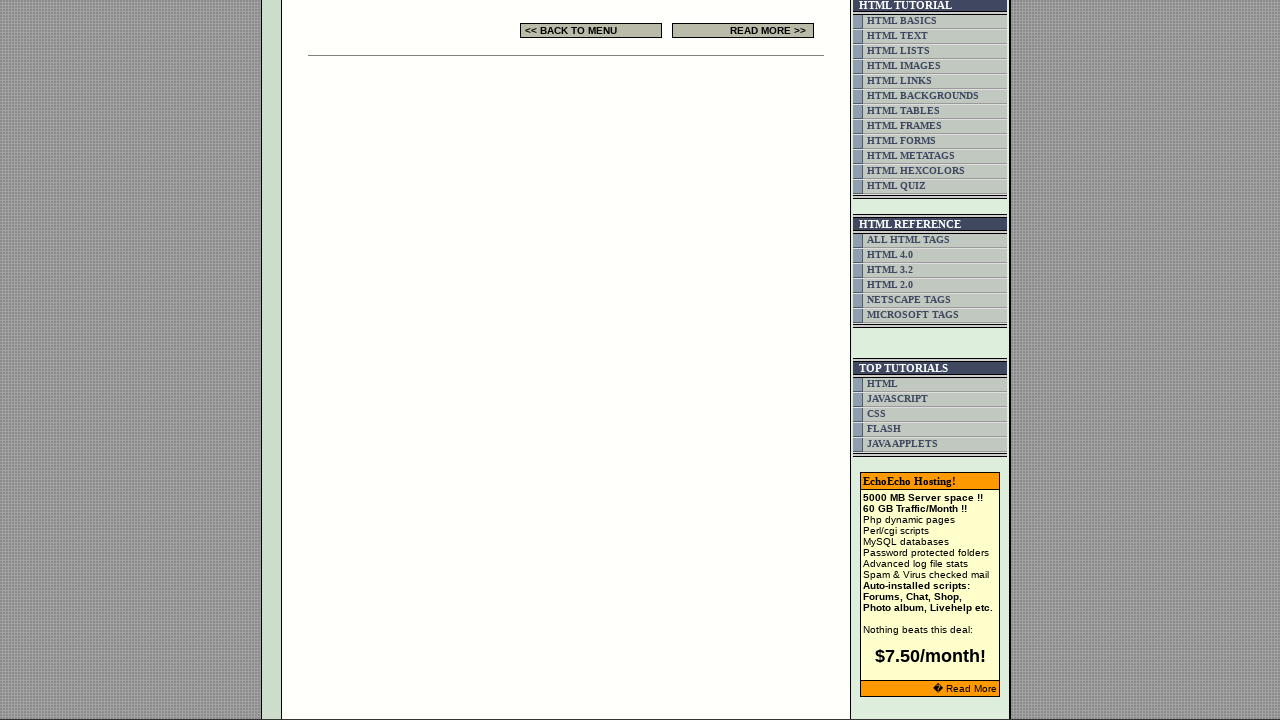